Tests ABN Lookup search by entering a business name and pressing Enter key to submit

Starting URL: https://abr.business.gov.au/

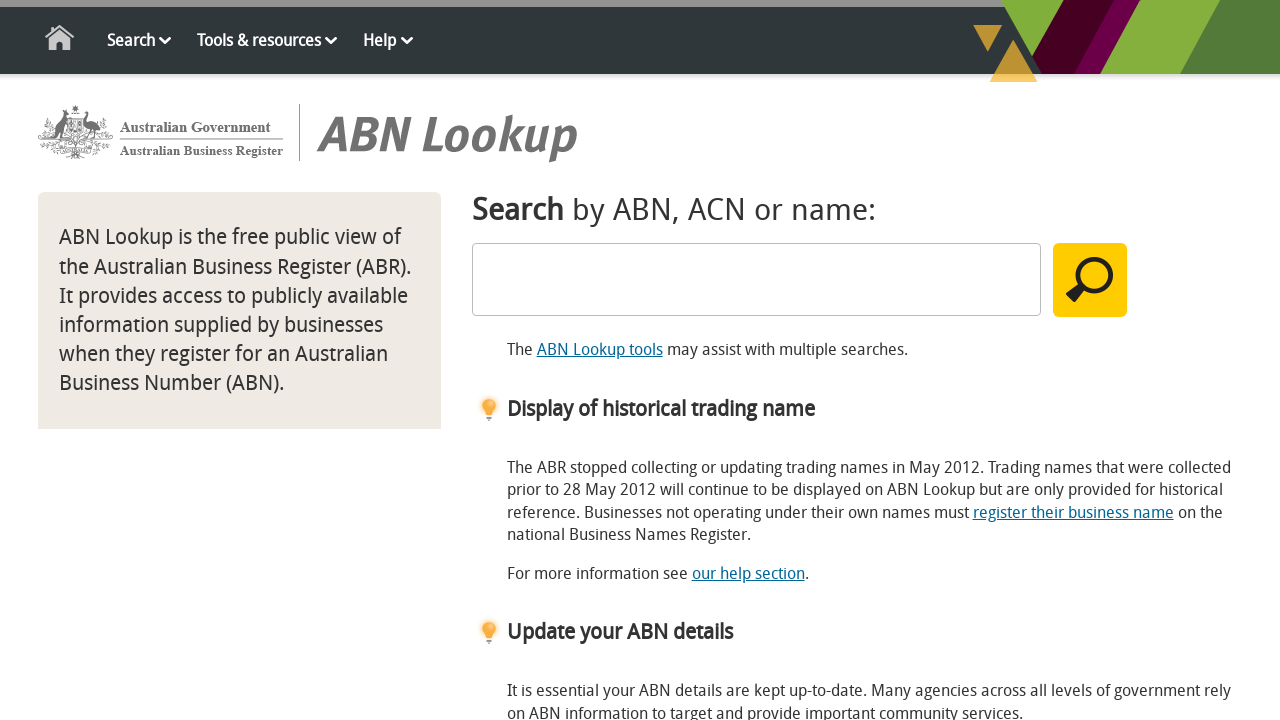

Filled search field with 'Coles Group' on #SearchText
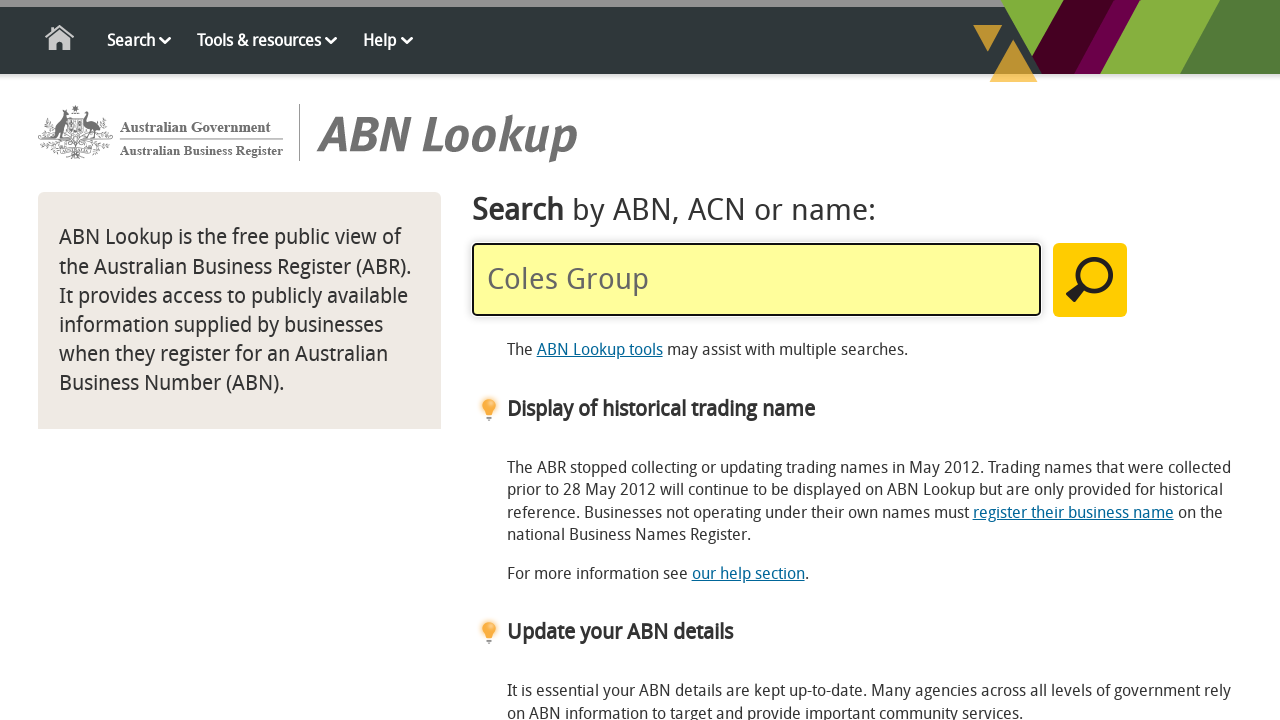

Pressed Enter key to submit search on #SearchText
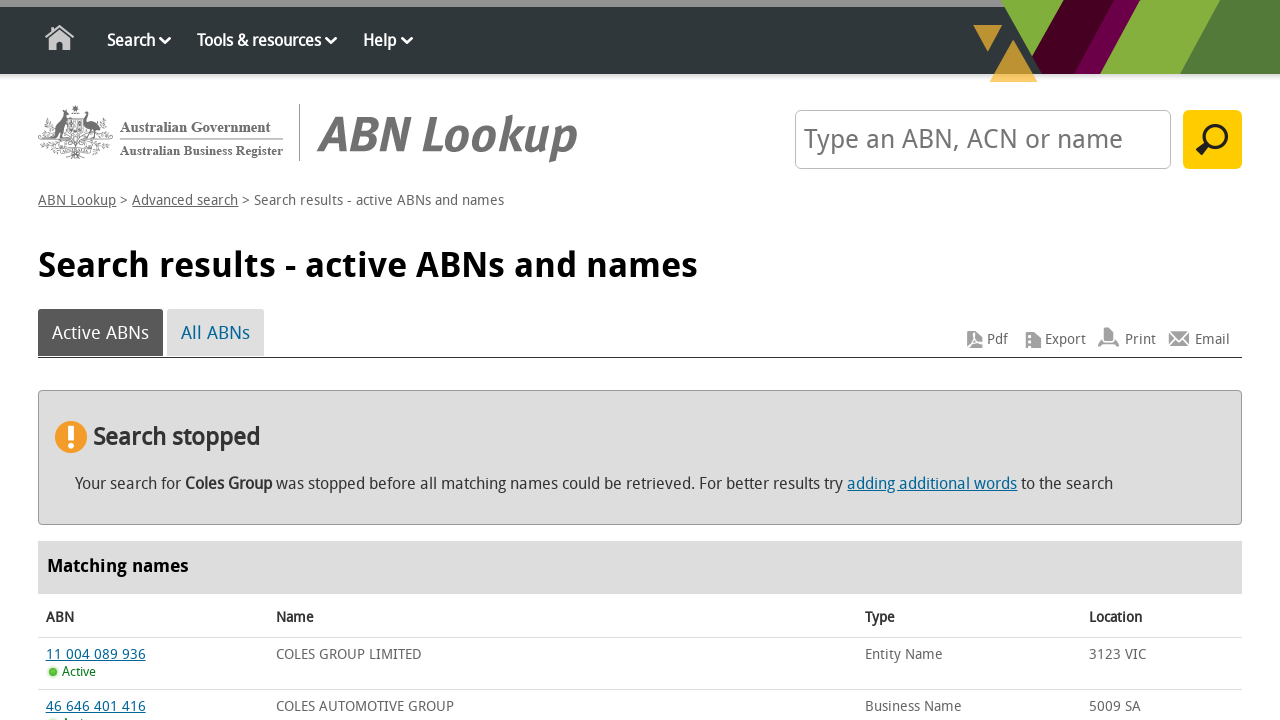

Search results loaded containing 'Coles'
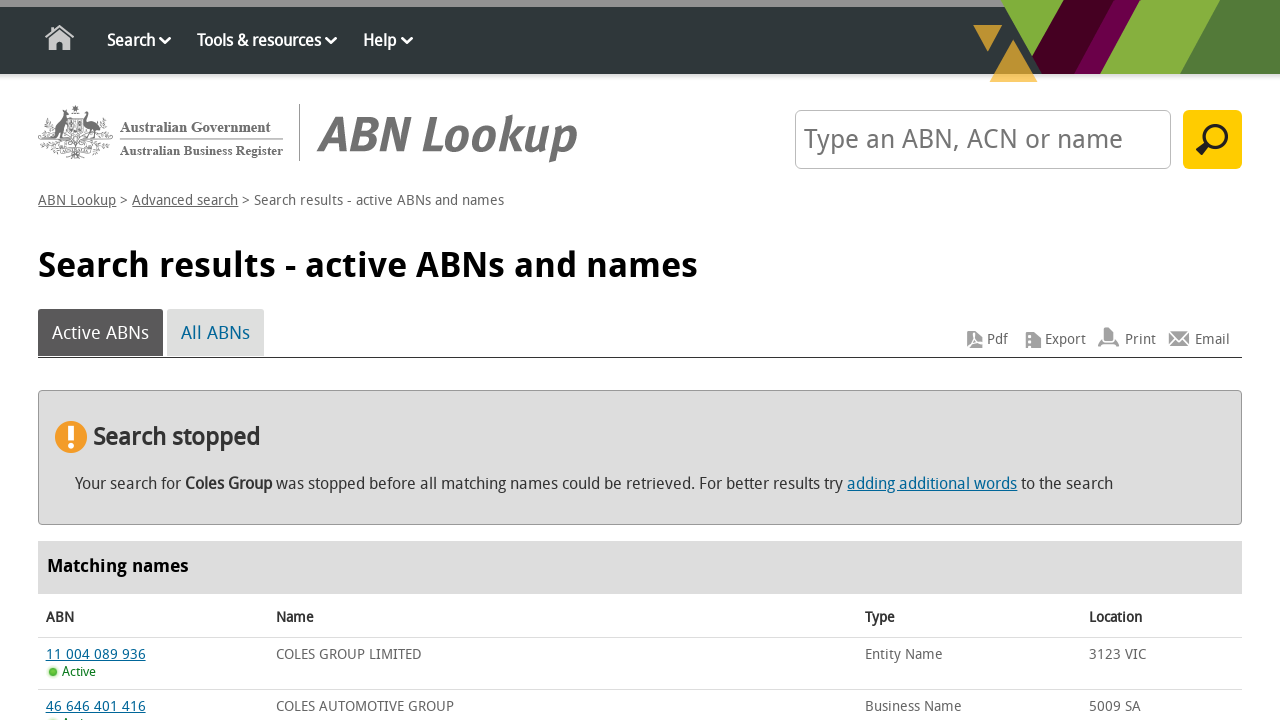

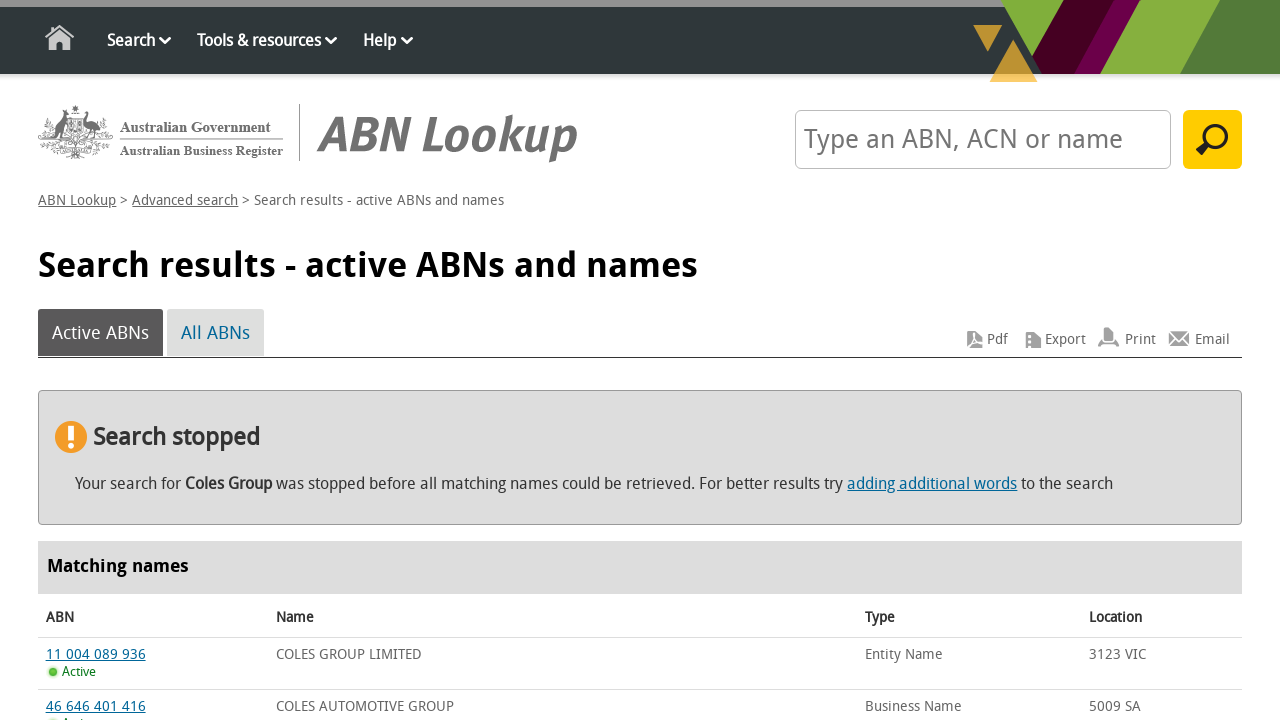